Tests mouse hover functionality by scrolling down, hovering over an element, and clicking the reload option

Starting URL: https://www.letskodeit.com/practice

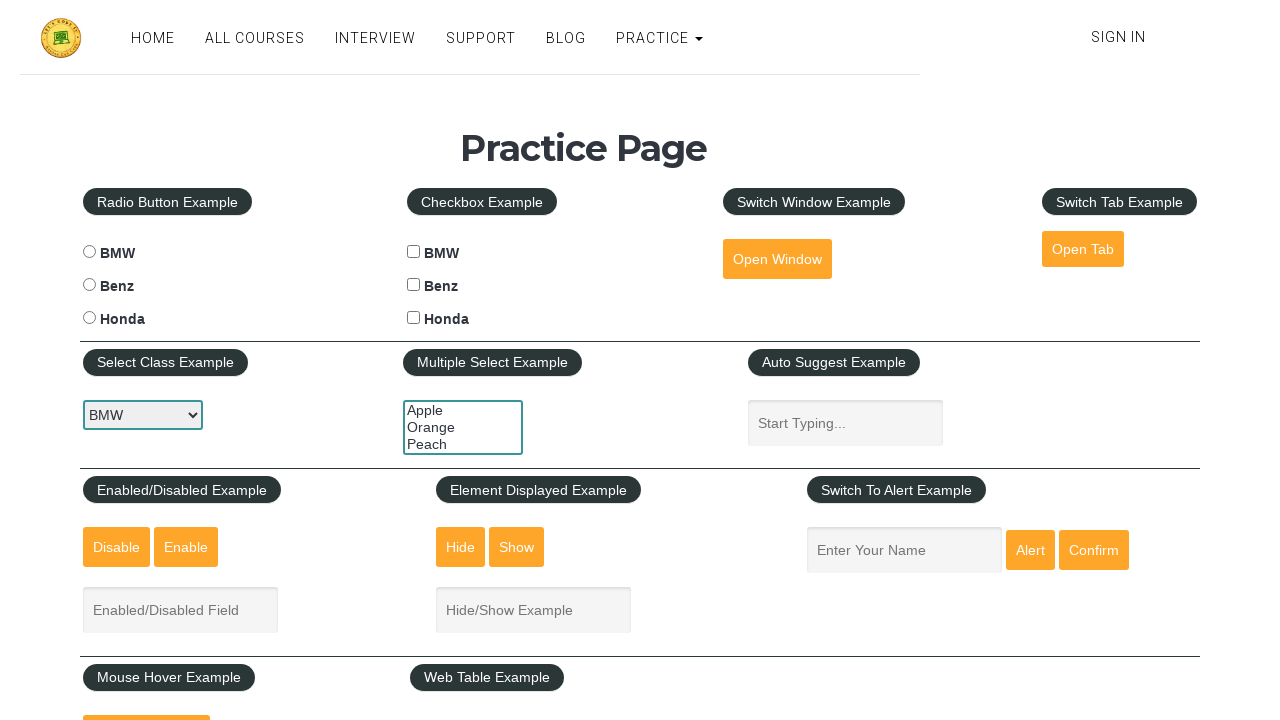

Scrolled down 300 pixels to reveal mouse hover element
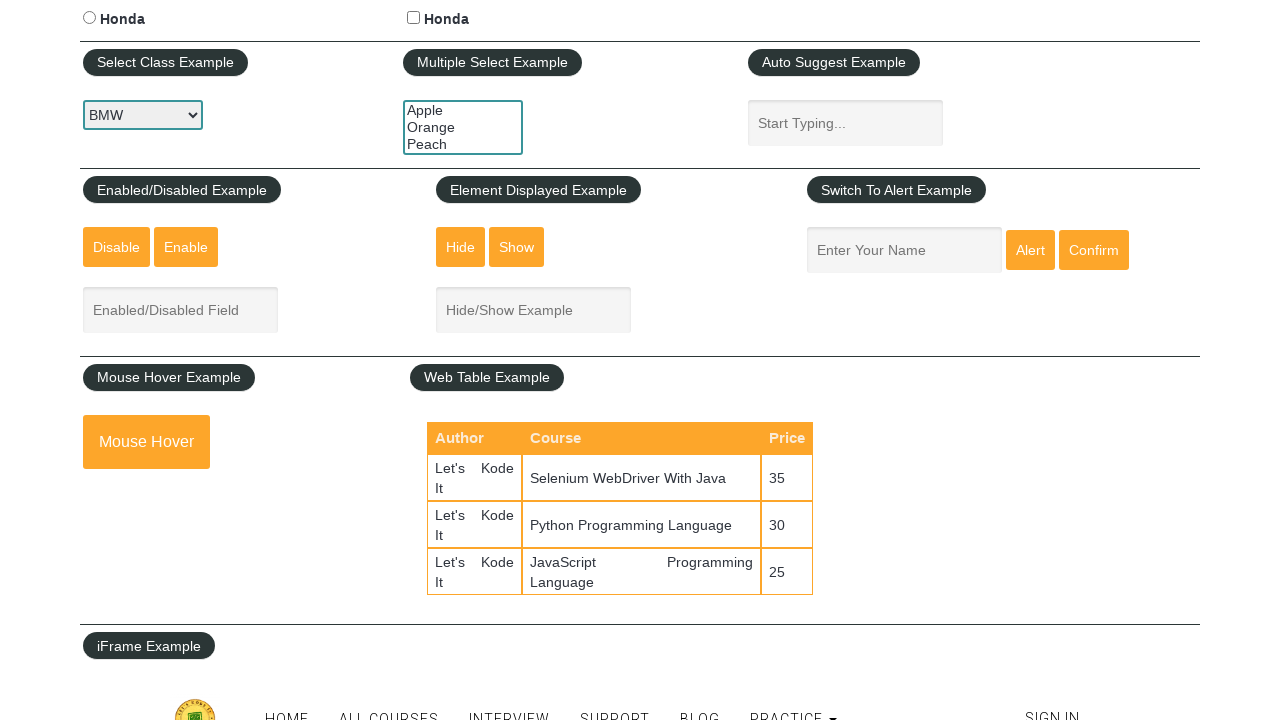

Hovered over the mouse hover element at (169, 442) on xpath=//div[@class='mouse-hover']
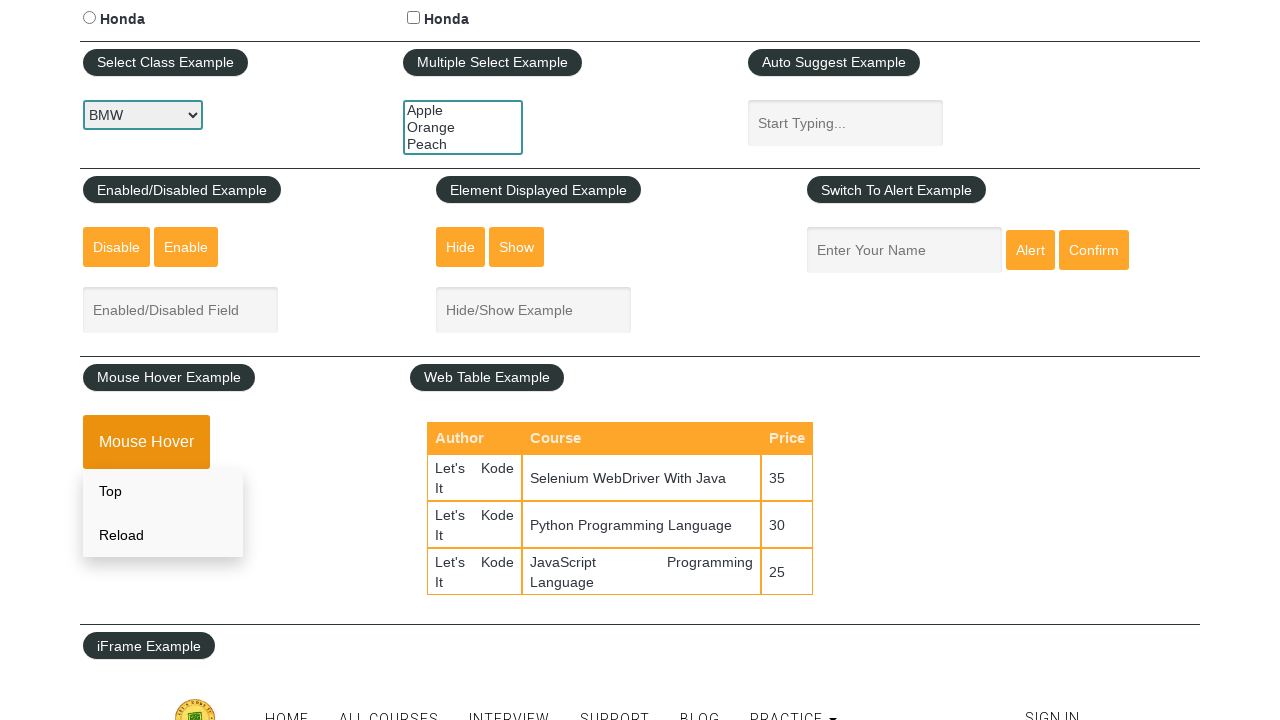

Clicked the reload option from the hover menu at (163, 535) on xpath=//div[@class='mouse-hover']/div/a[2]
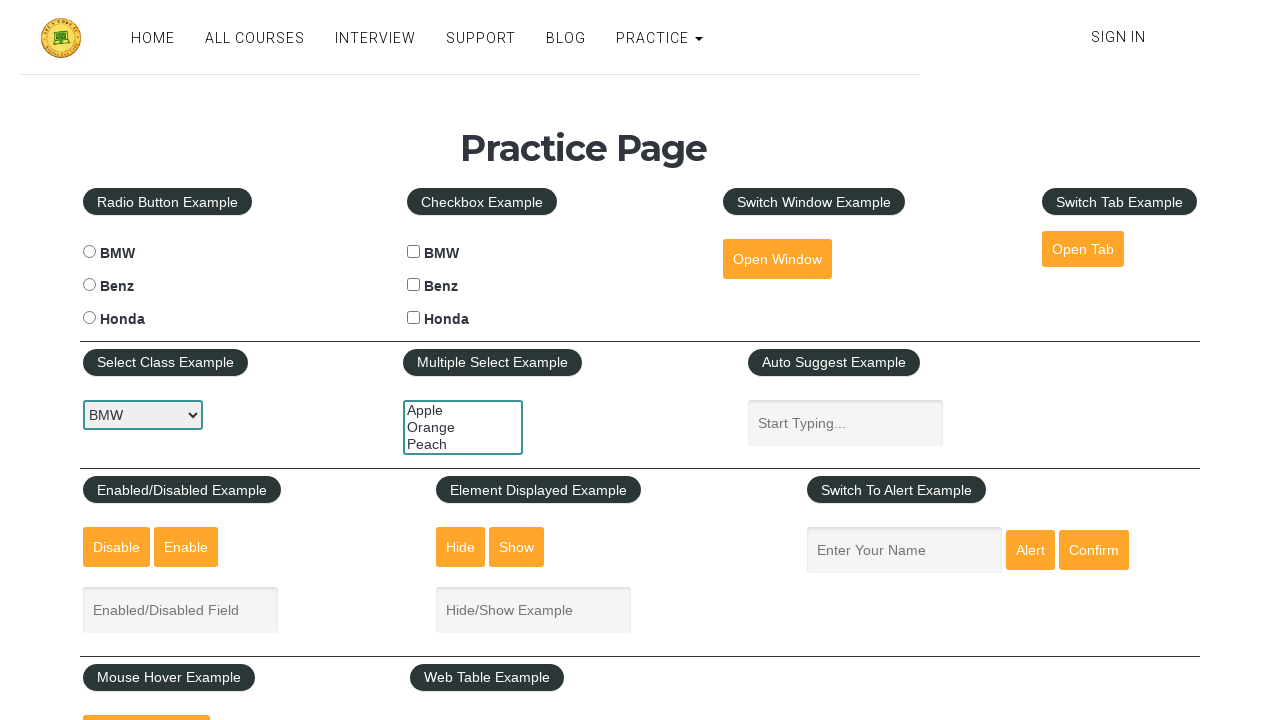

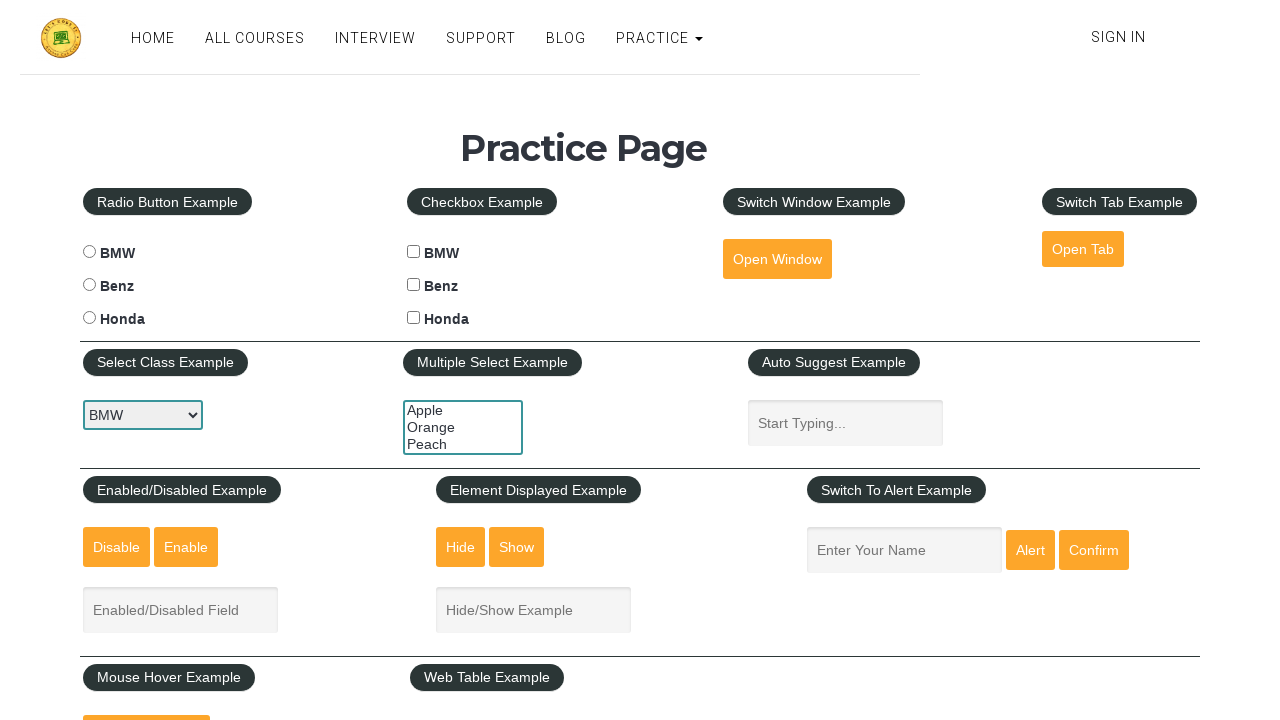